Tests selecting a dropdown option by its value attribute

Starting URL: https://the-internet.herokuapp.com/dropdown

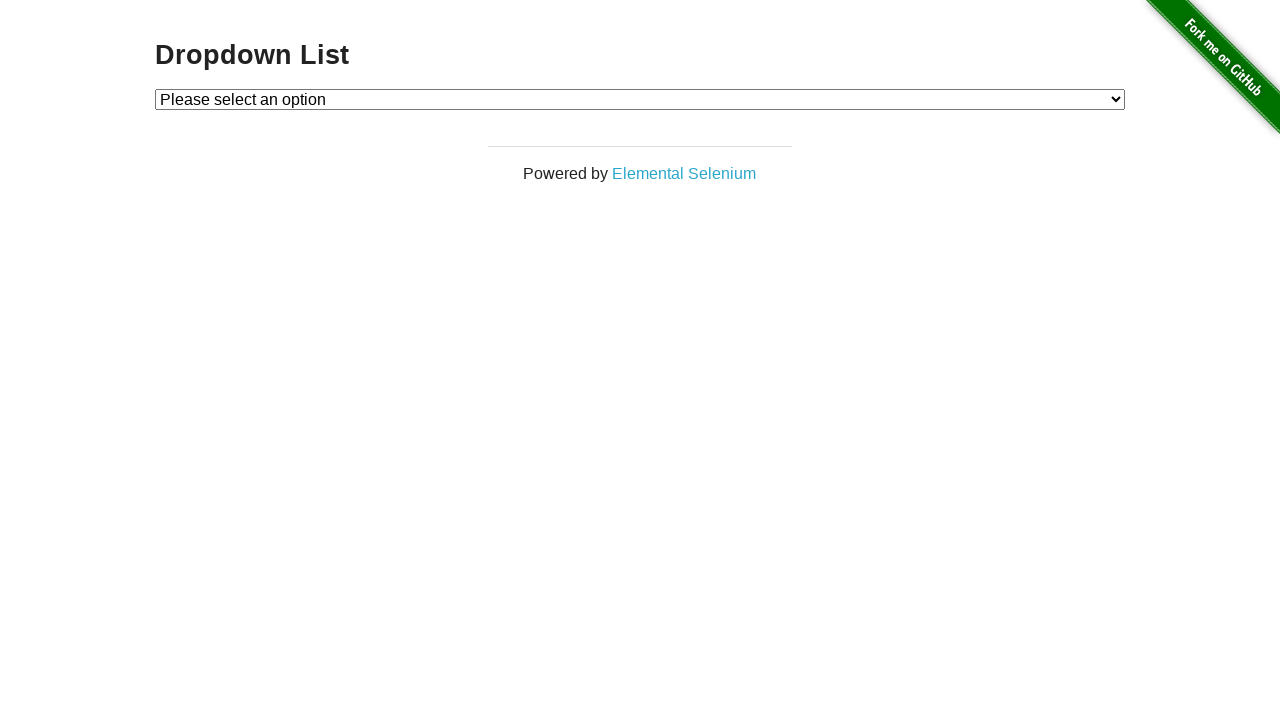

Navigated to dropdown page
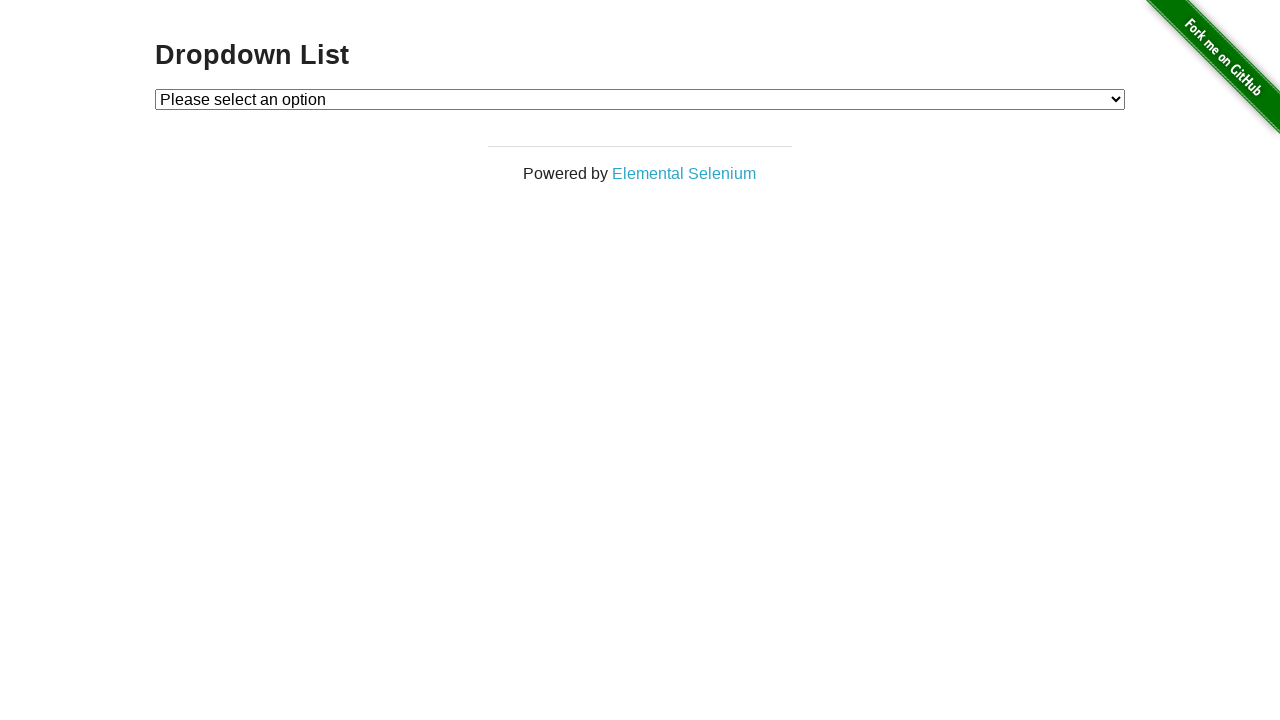

Selected dropdown option with value '2' on #dropdown
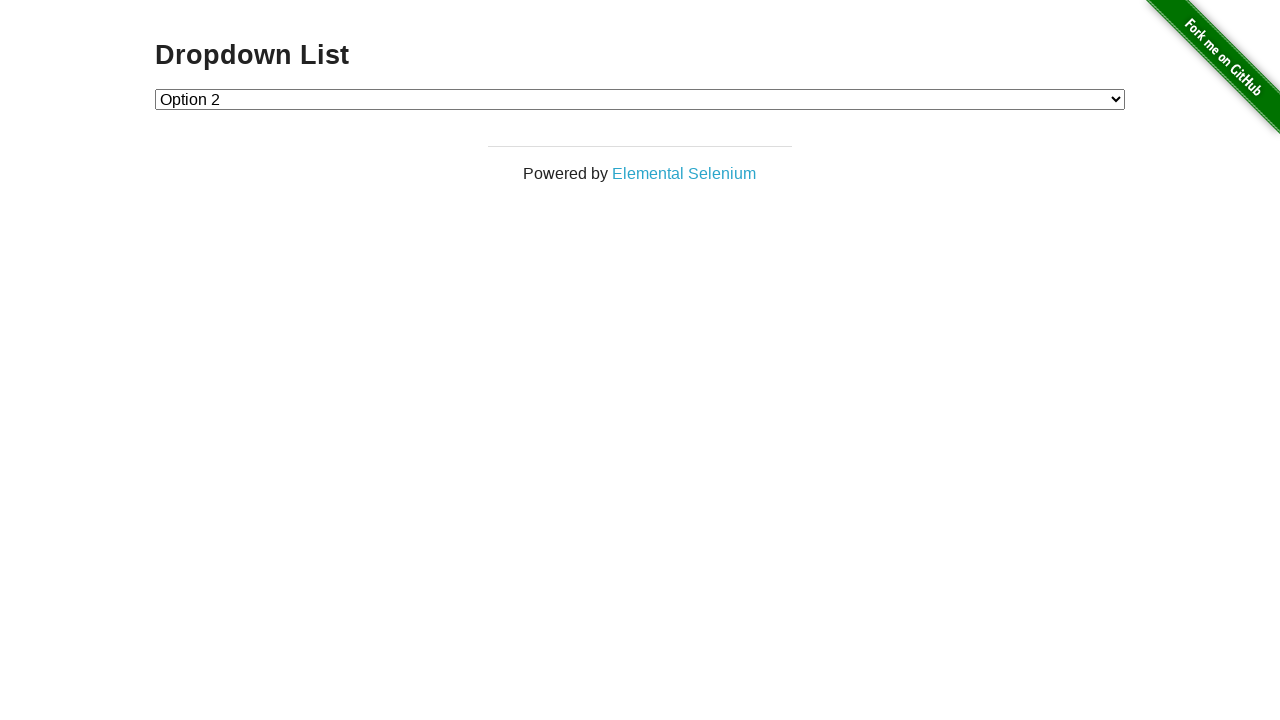

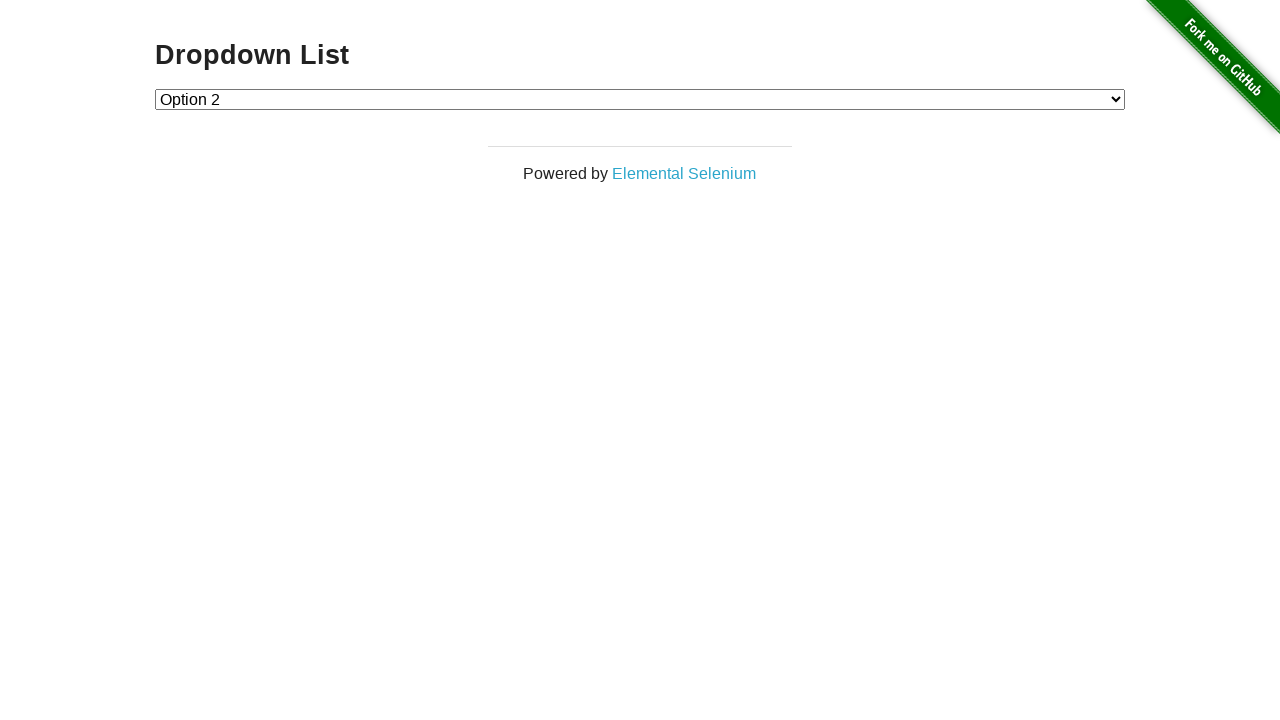